Tests regular weekday pricing by selecting Monday, entering age 30, selecting time after 7, and clicking non-member option

Starting URL: https://nlhsueh.github.io/iecs-gym/

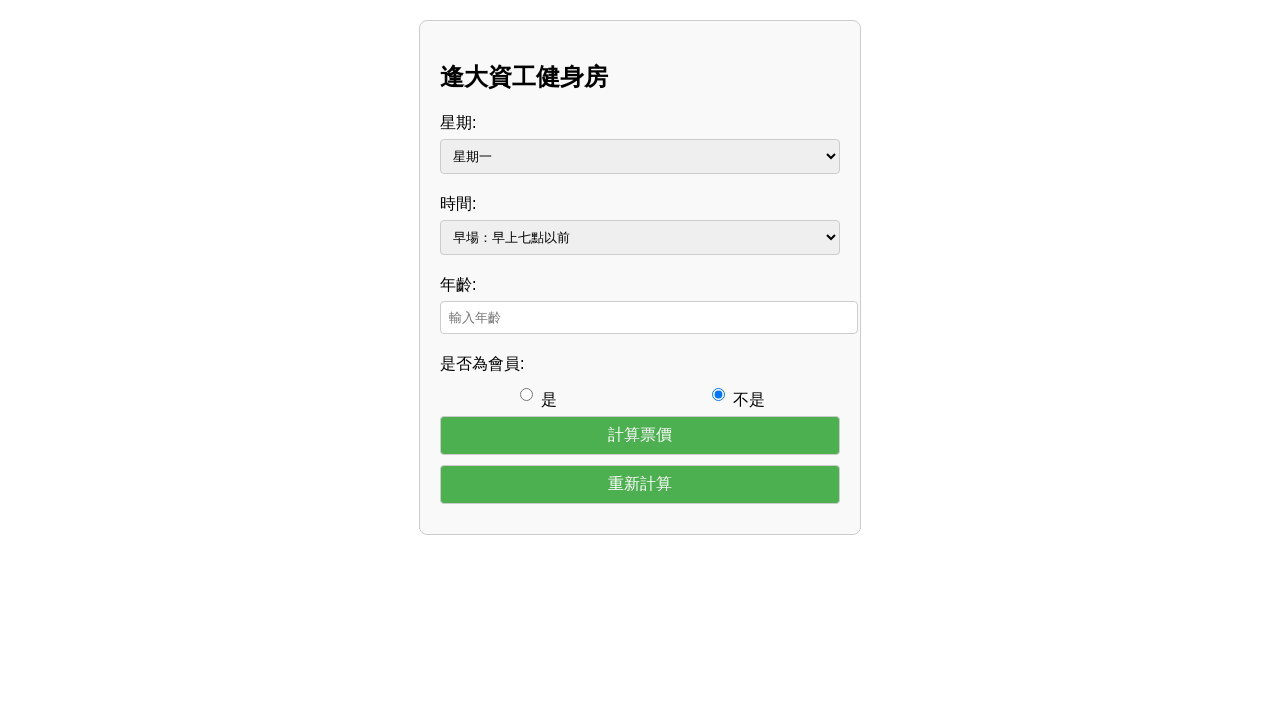

Selected Monday from day dropdown on #day
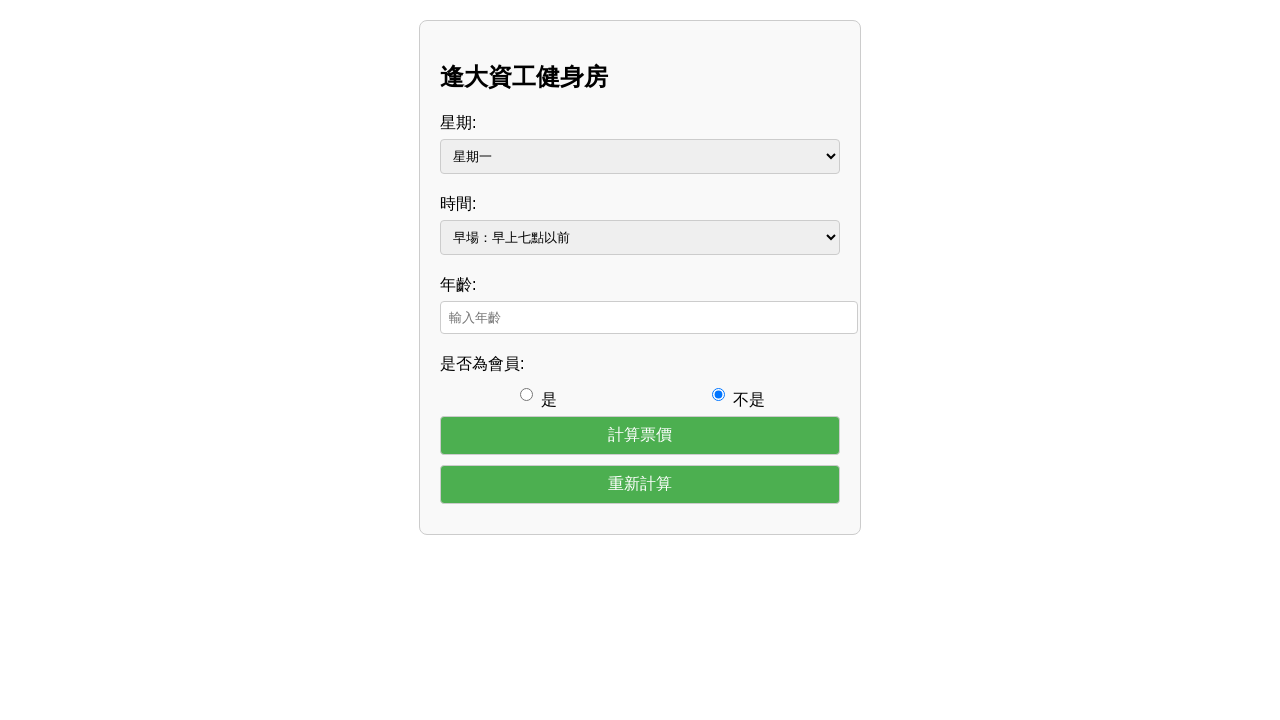

Entered age 30 on #age
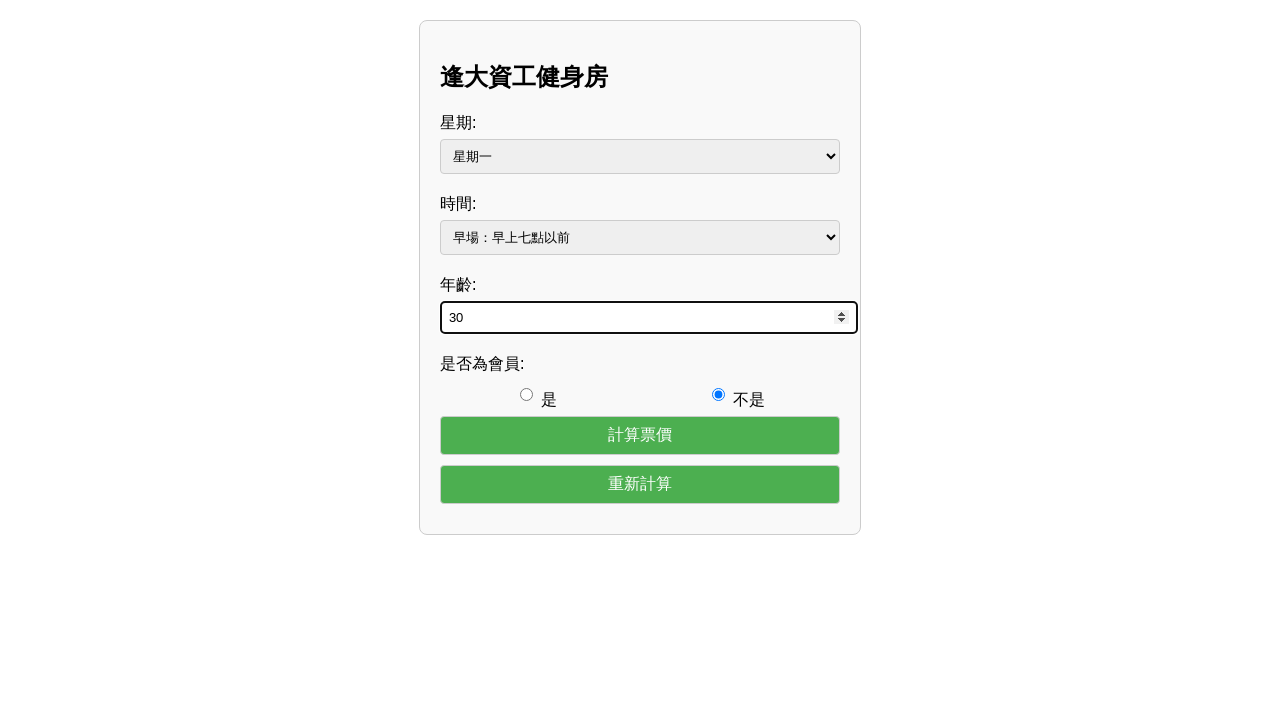

Selected time after 7 on #time
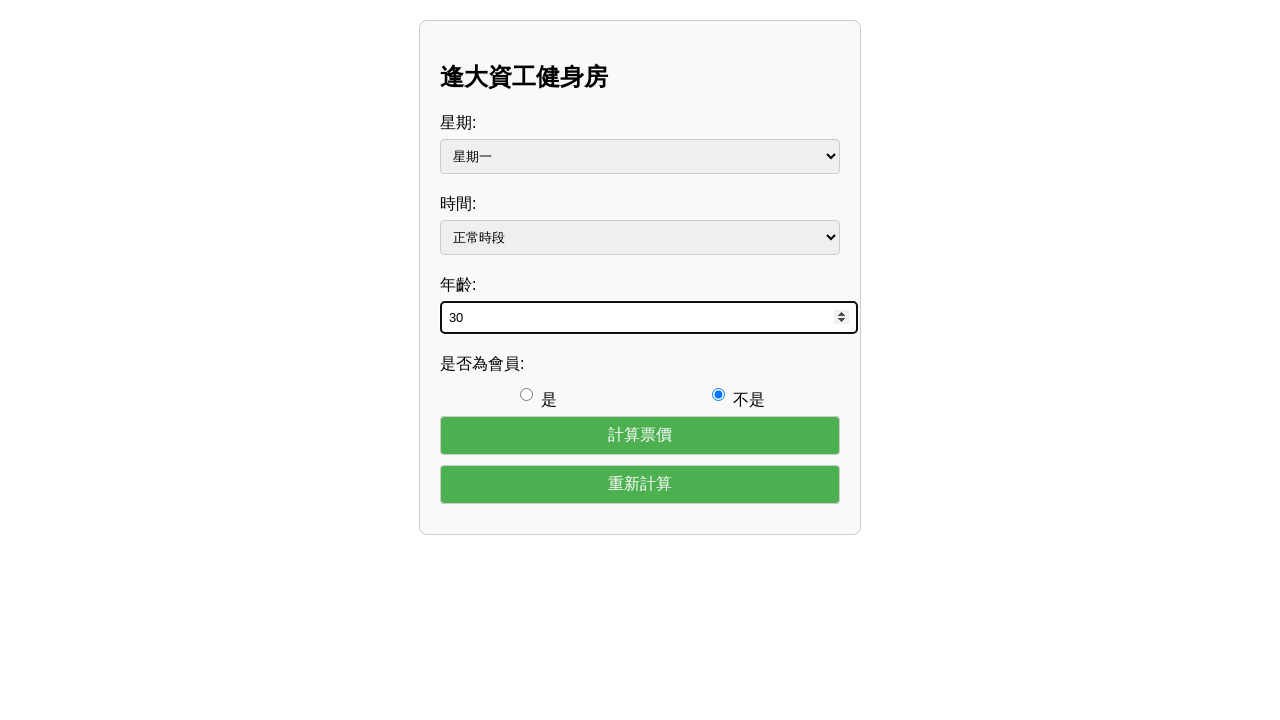

Clicked non-member option at (718, 394) on #member-no
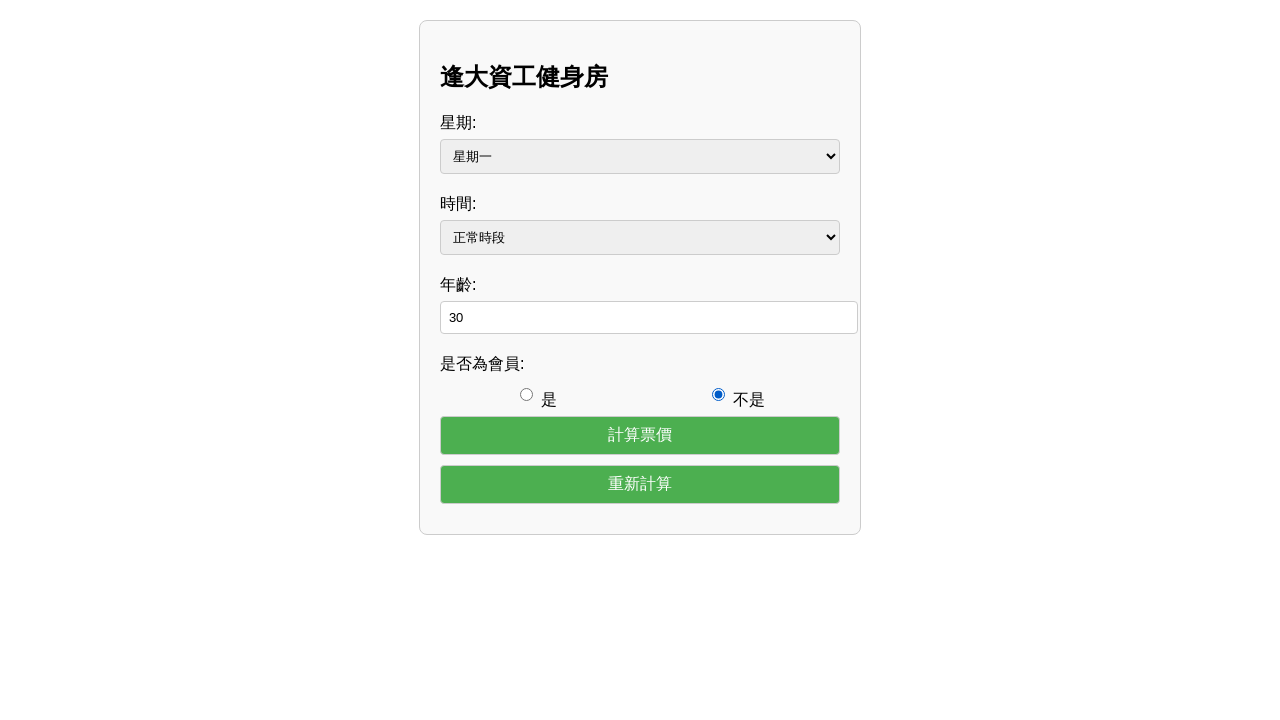

Clicked calculate button at (640, 435) on #calculate
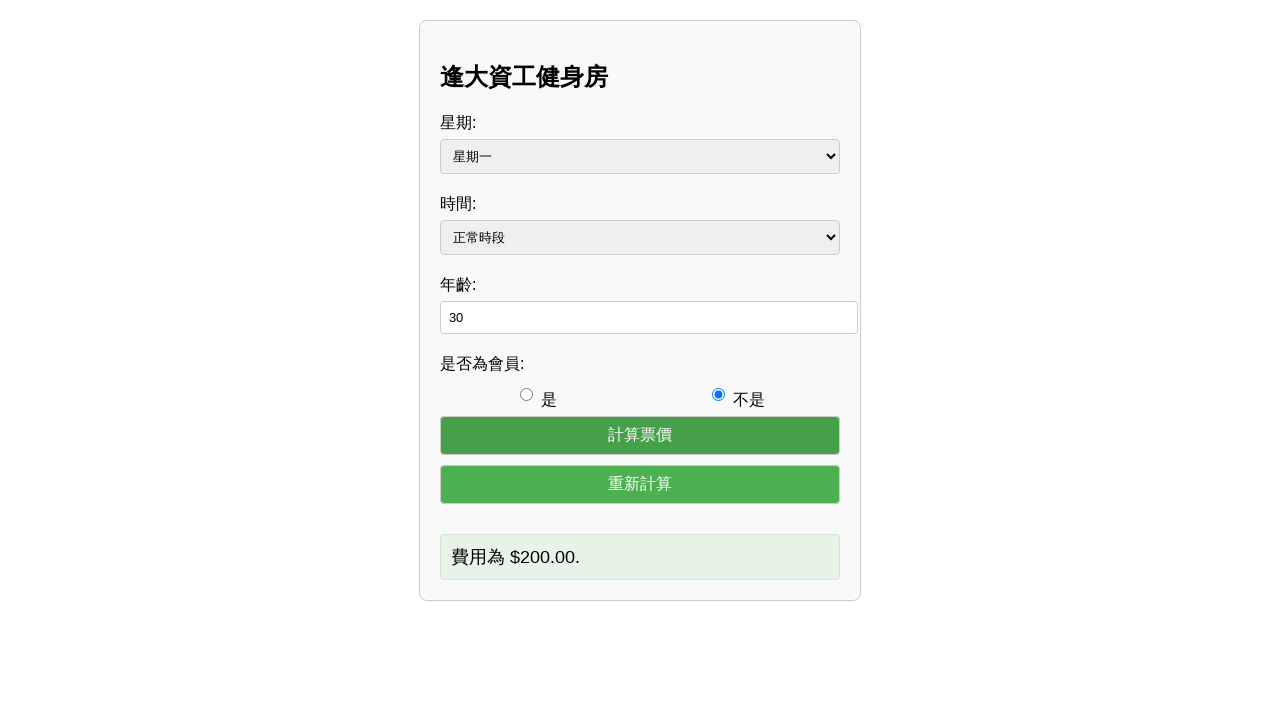

Output appeared after calculation
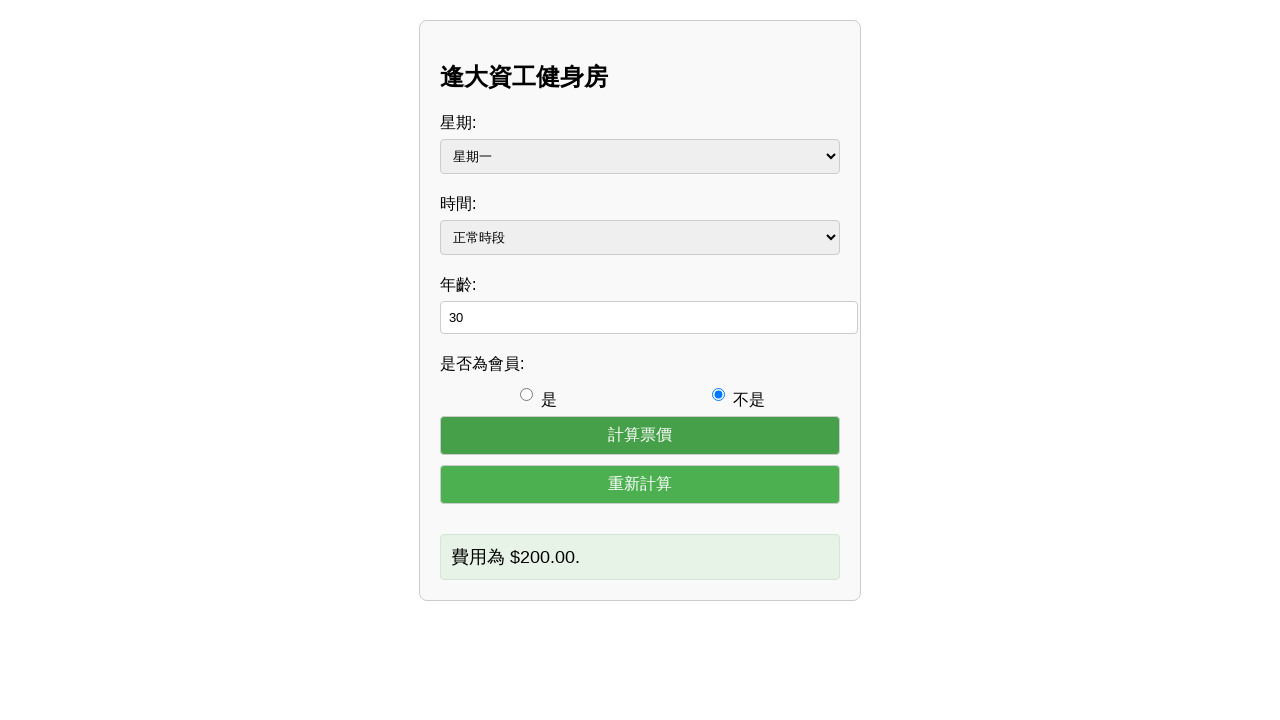

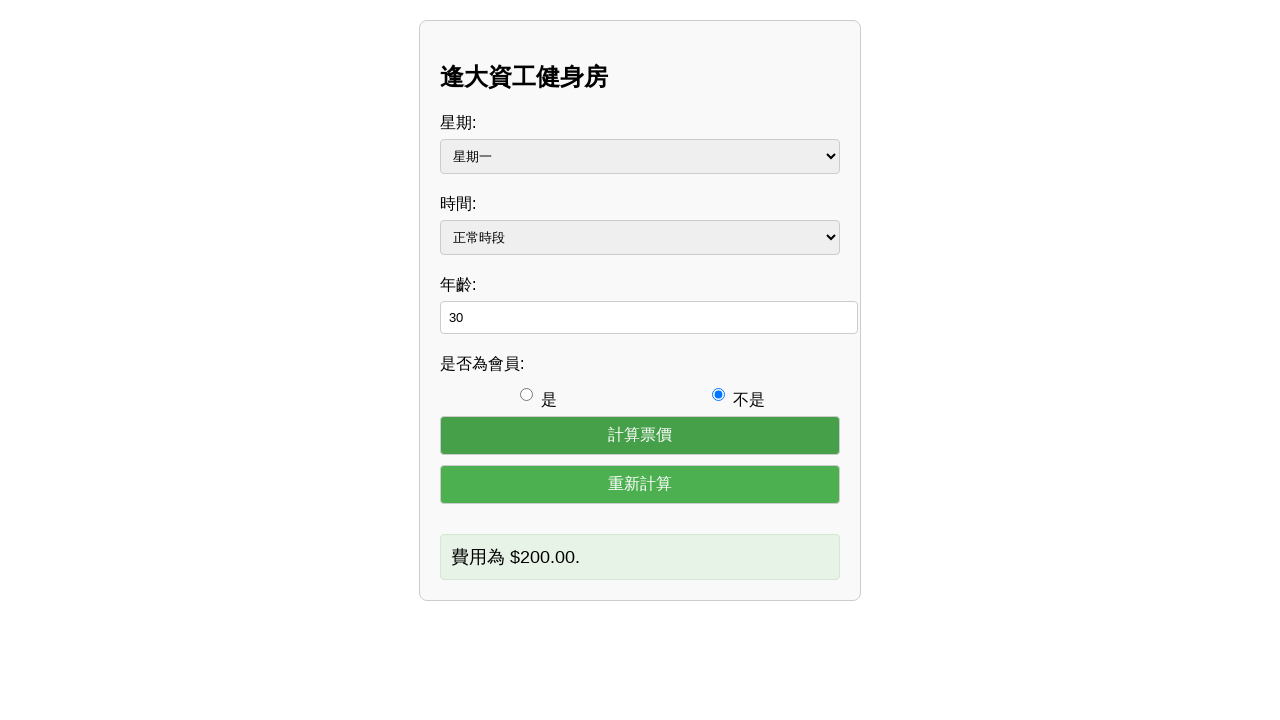